Navigates to a demo table page and analyzes employee data by counting unique departments, managers, and employees from the table

Starting URL: http://automationbykrishna.com/index.html#

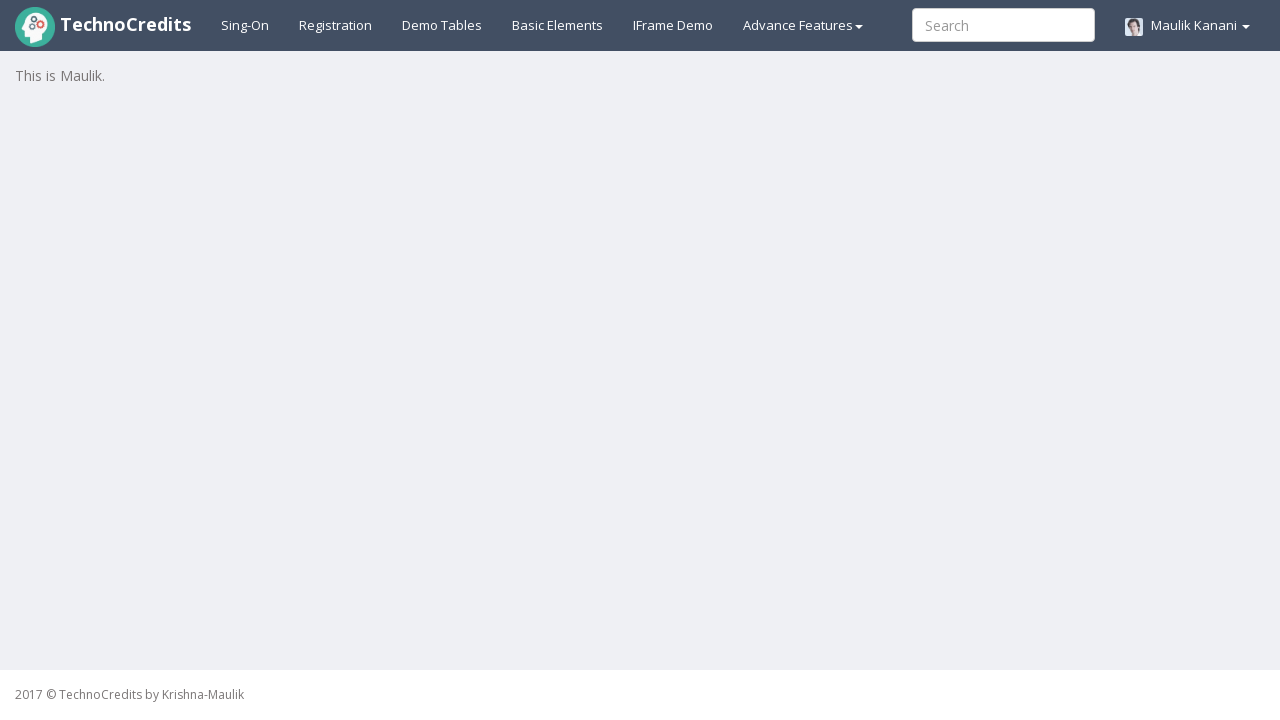

Clicked demo table link to navigate to table section at (442, 25) on a#demotable
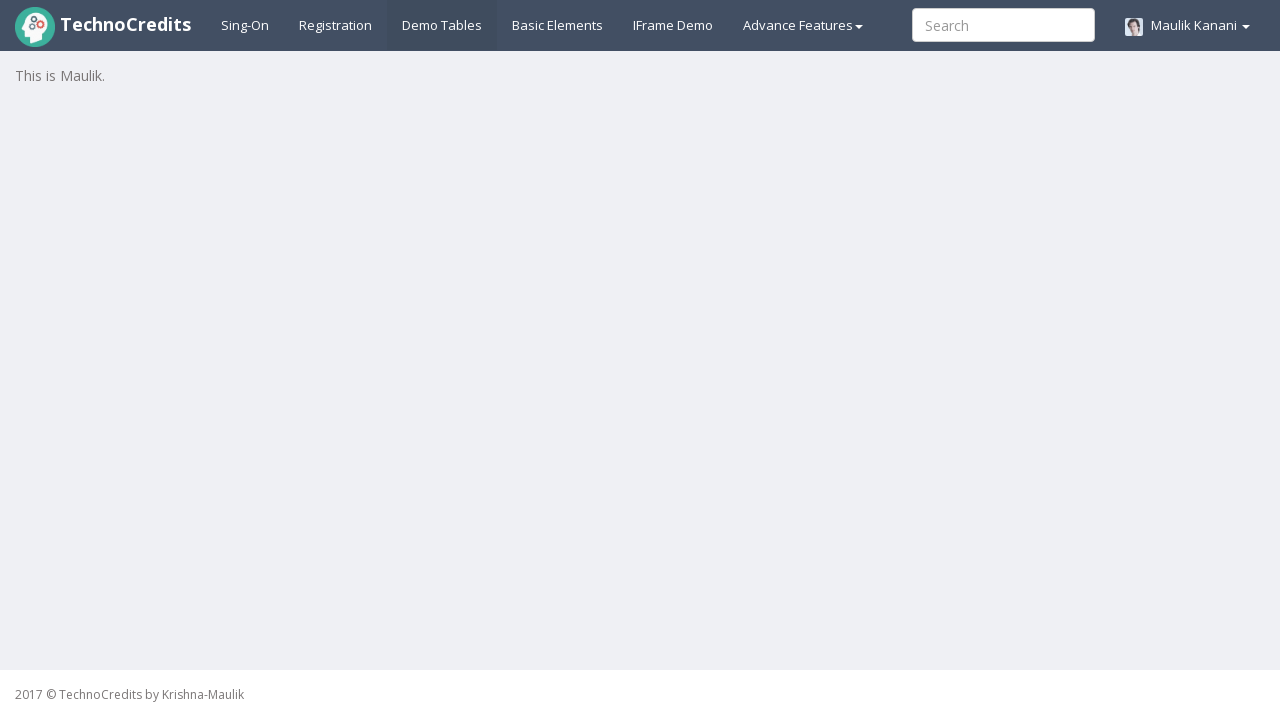

Employee Manager table header became visible
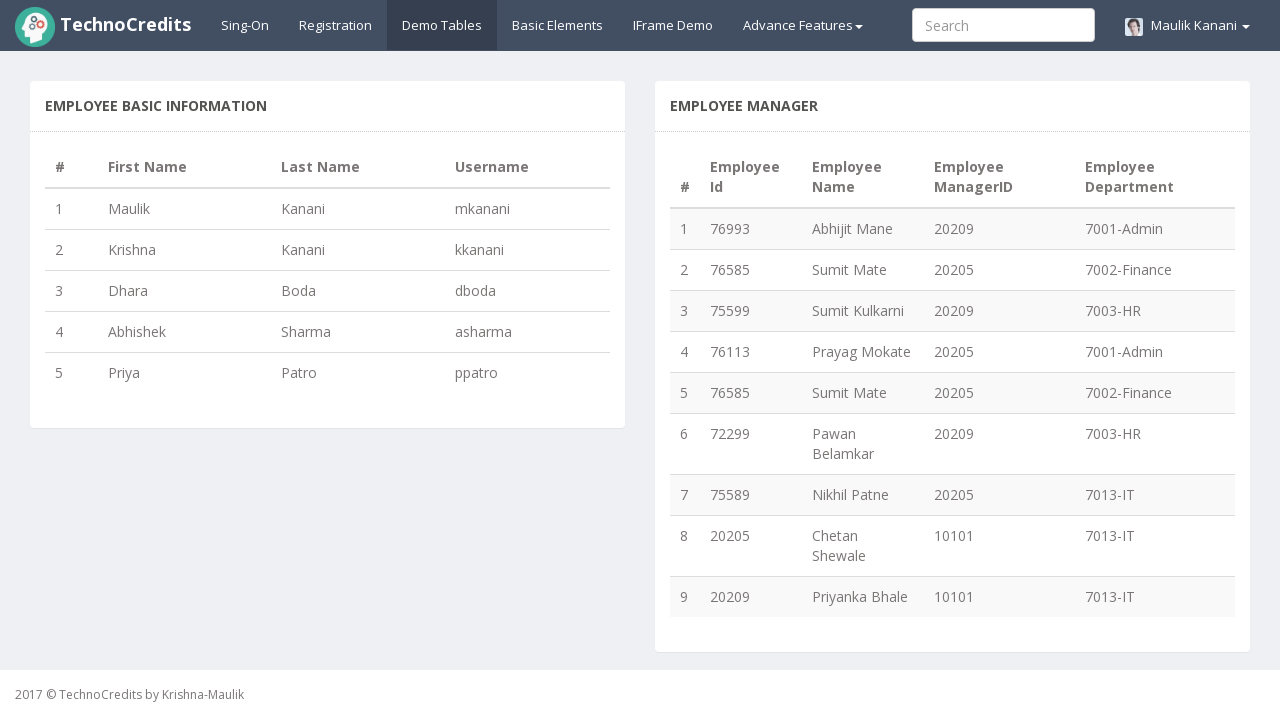

Retrieved 9 employee rows from table
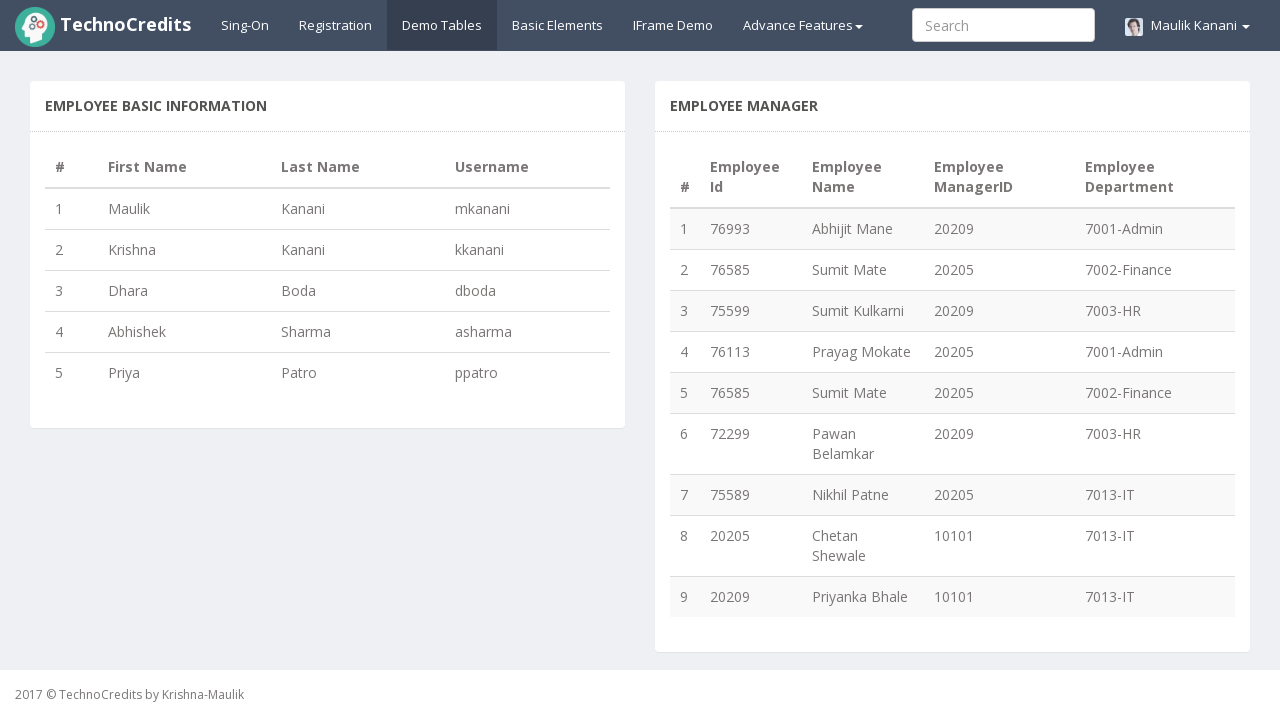

Retrieved department data from row 1
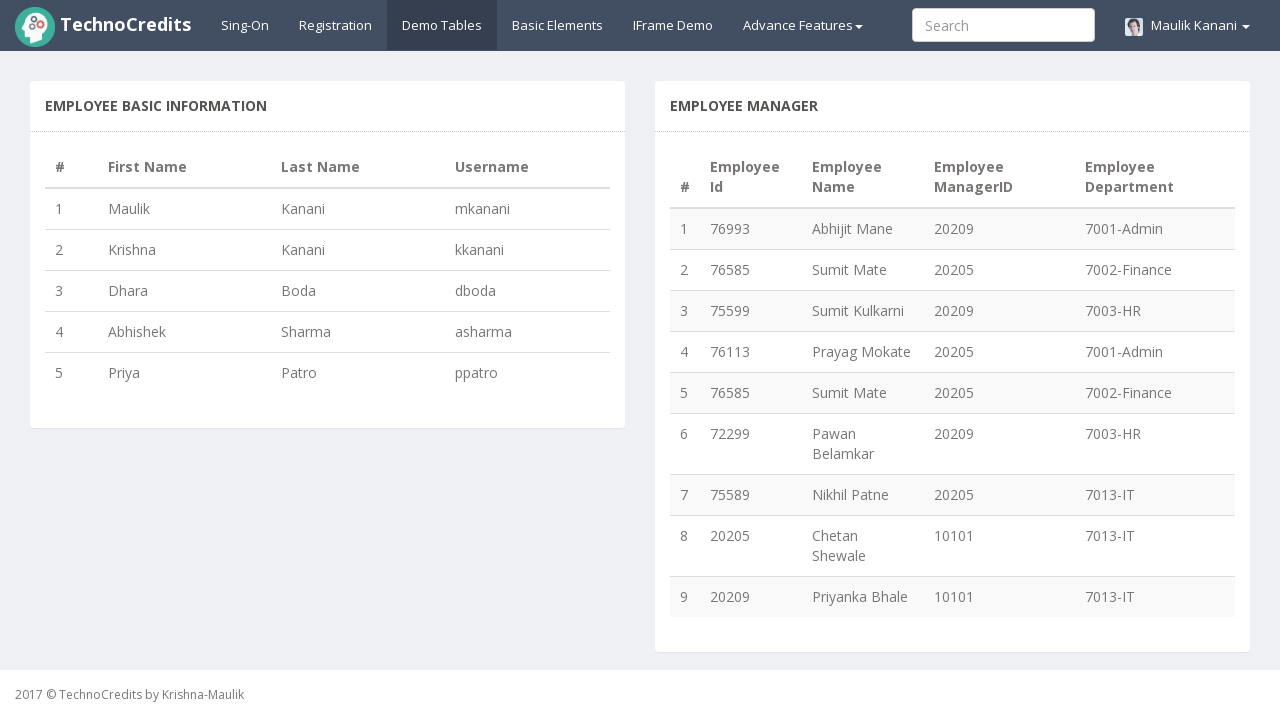

Retrieved manager ID data from row 1
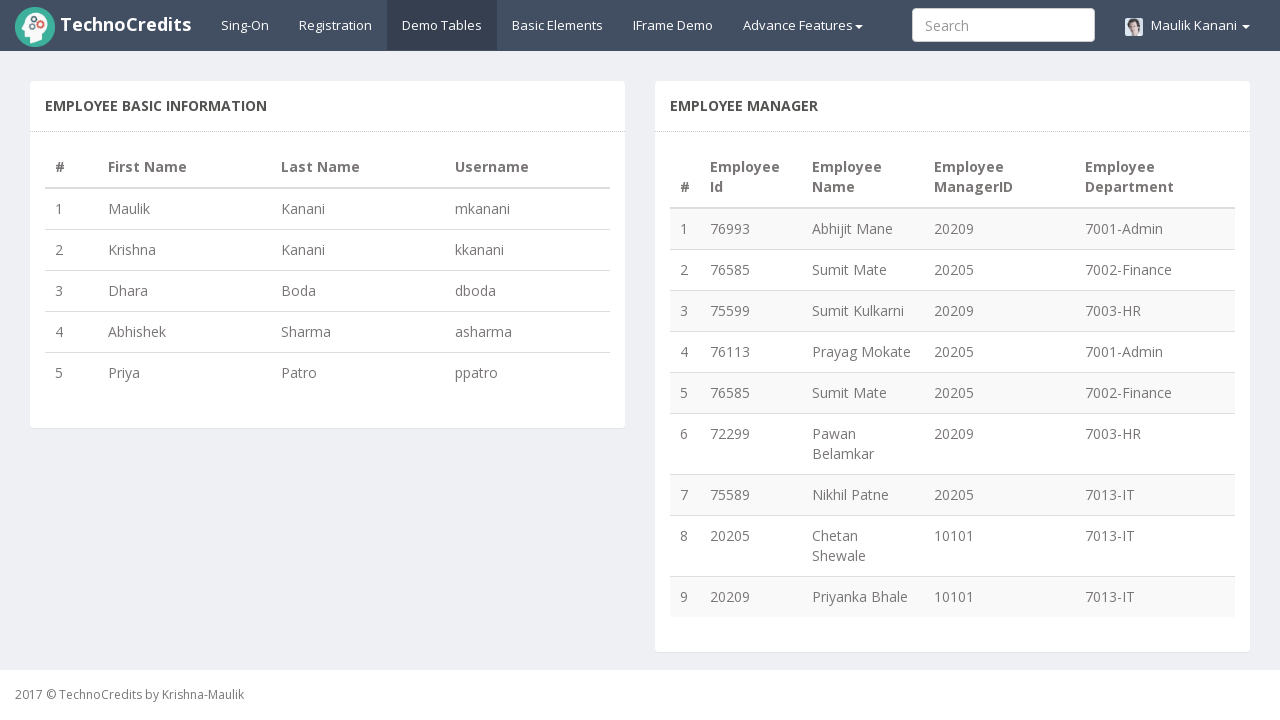

Retrieved employee ID data from row 1
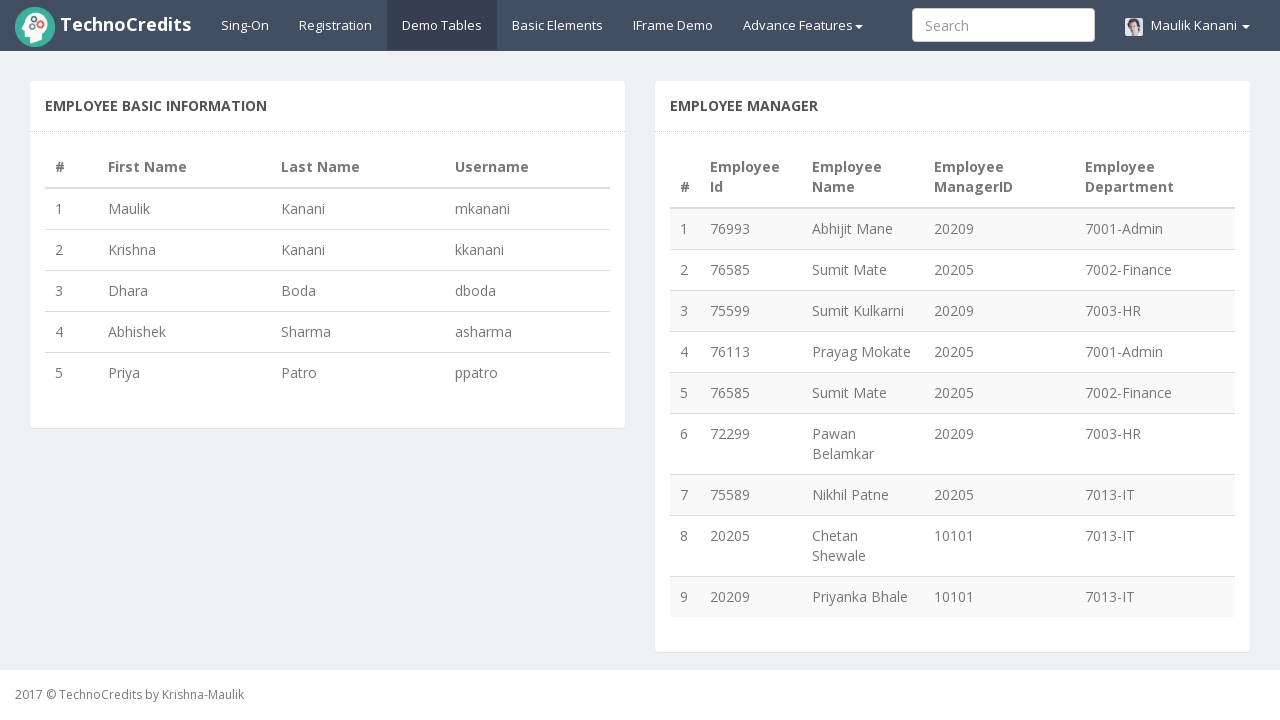

Retrieved department data from row 2
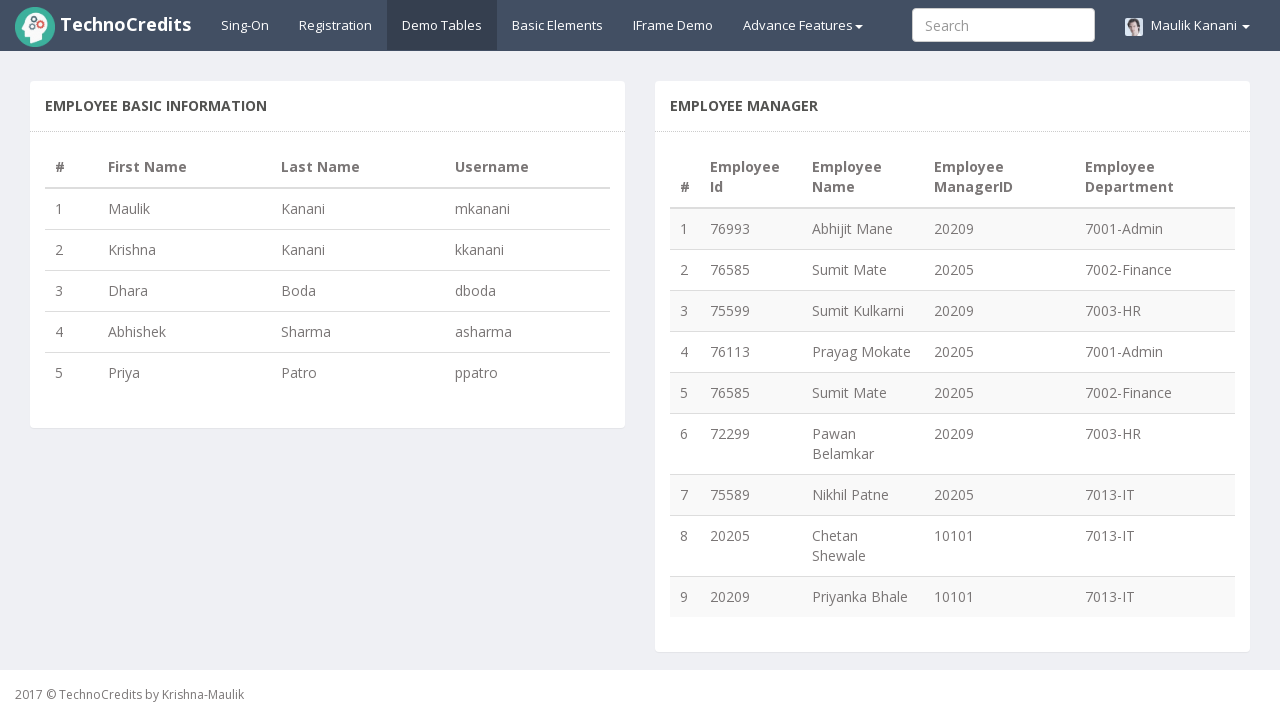

Retrieved manager ID data from row 2
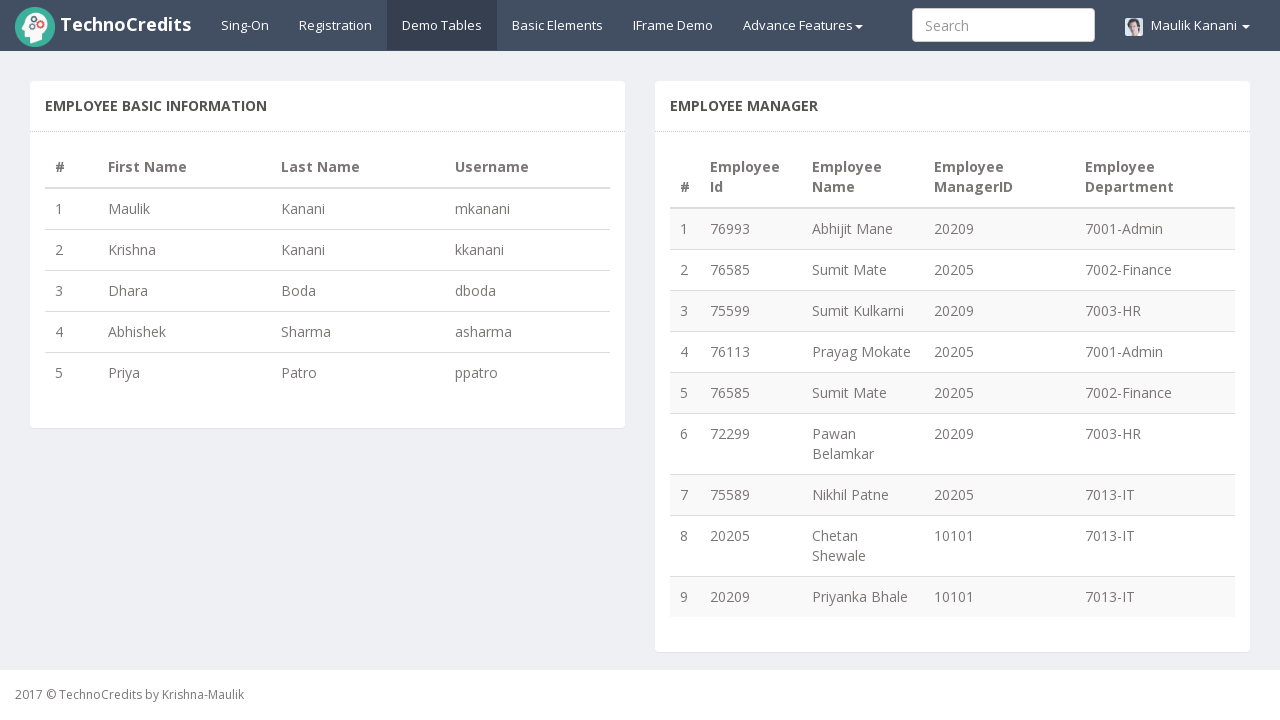

Retrieved employee ID data from row 2
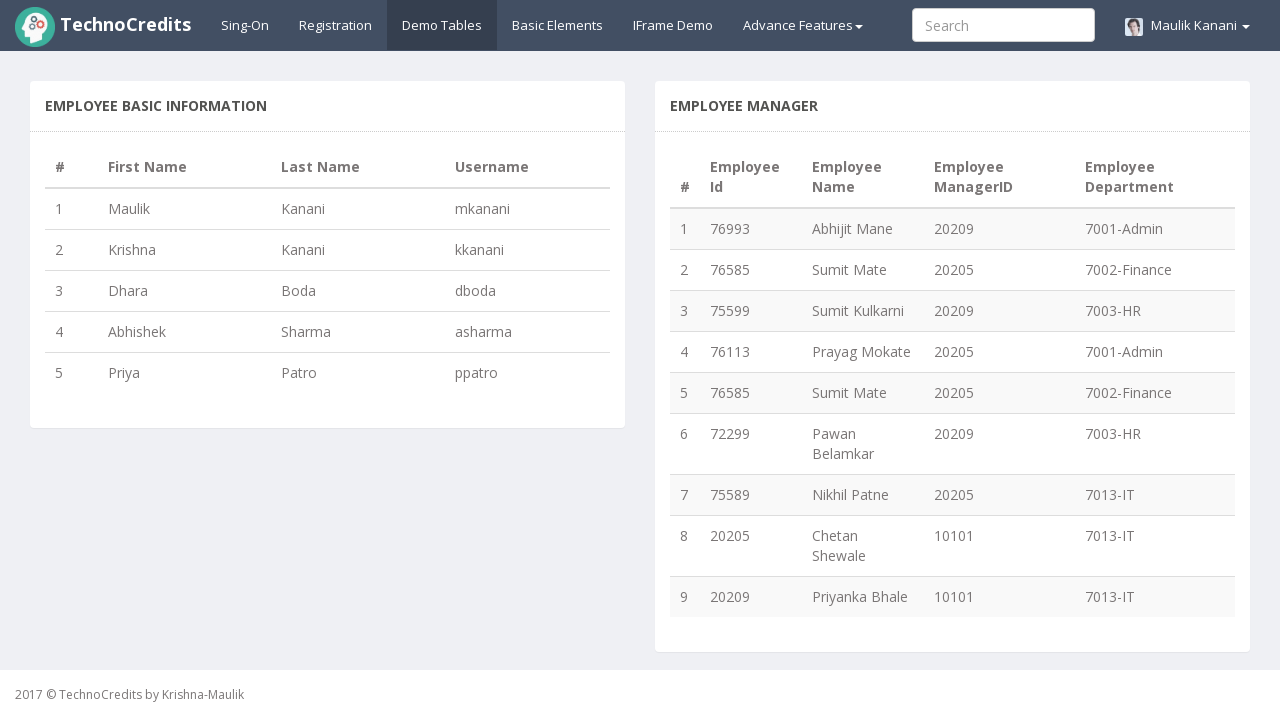

Retrieved department data from row 3
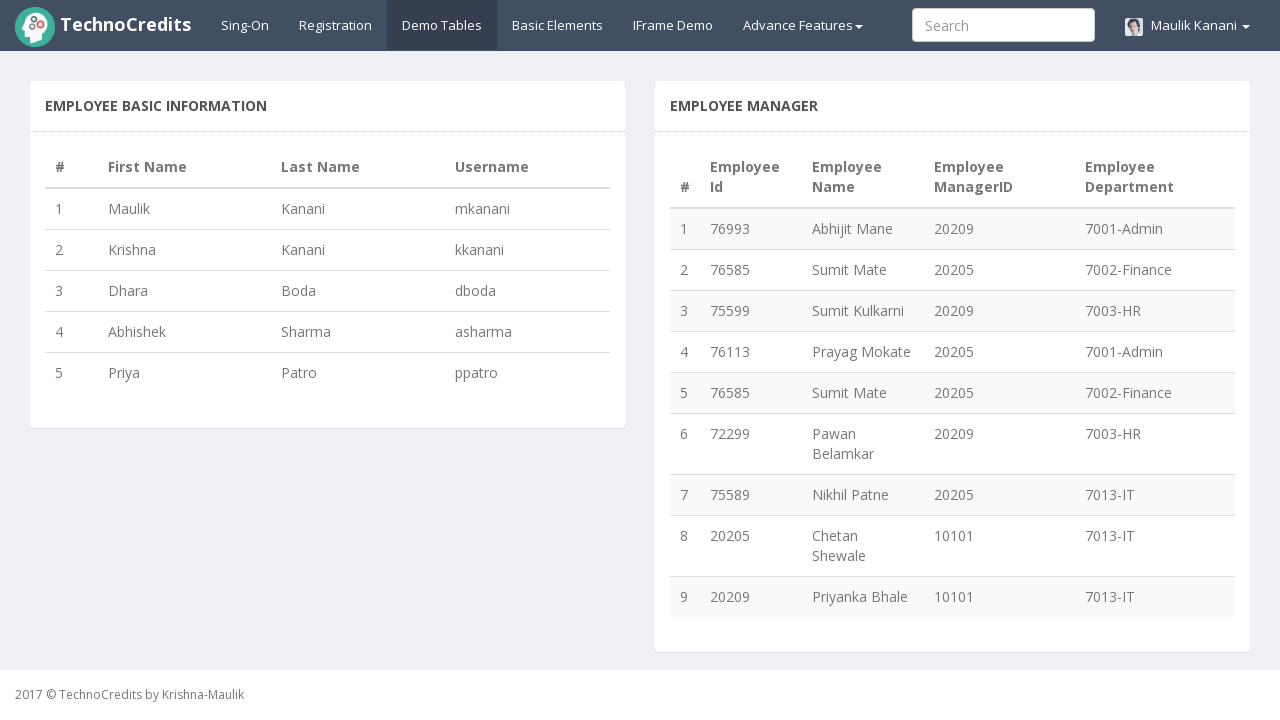

Retrieved manager ID data from row 3
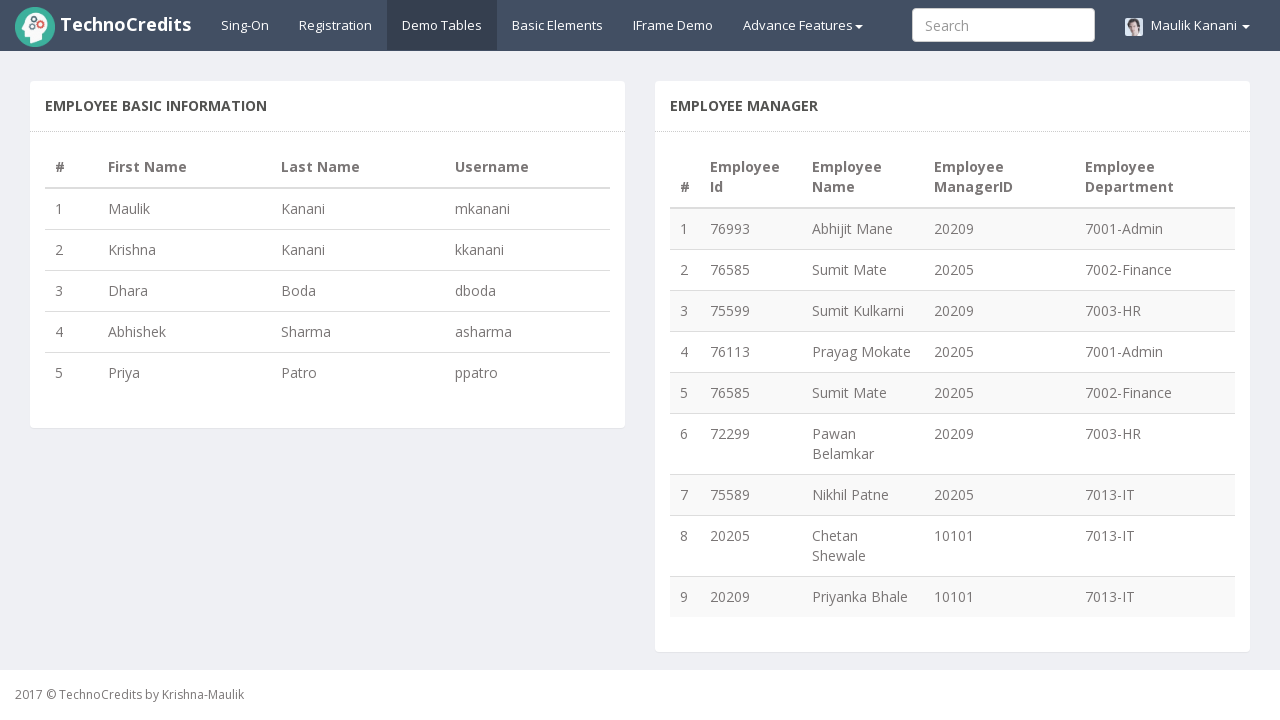

Retrieved employee ID data from row 3
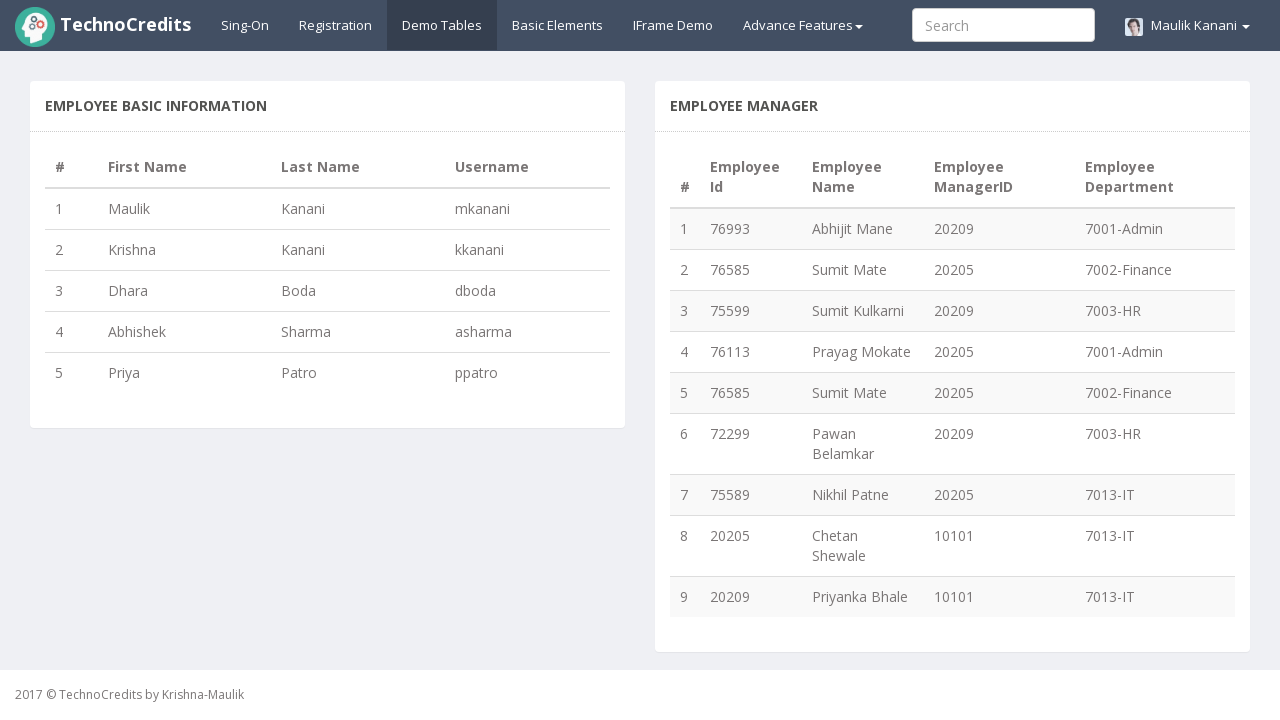

Retrieved department data from row 4
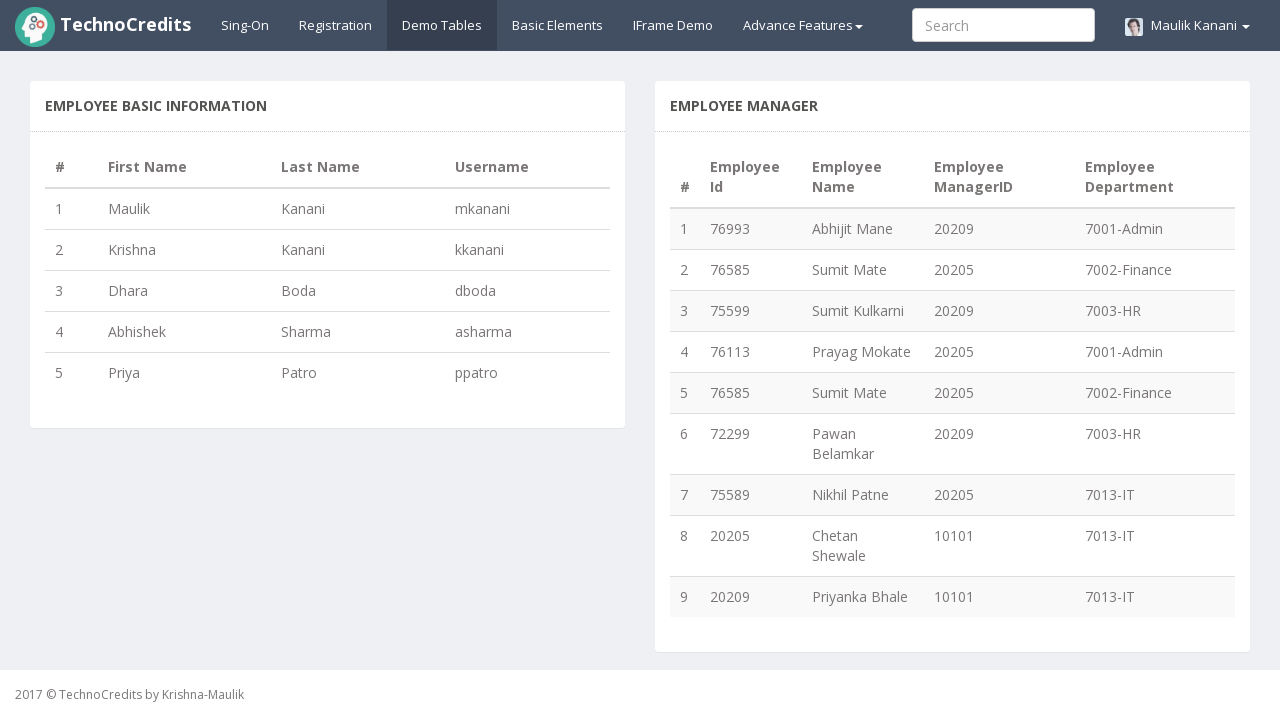

Retrieved manager ID data from row 4
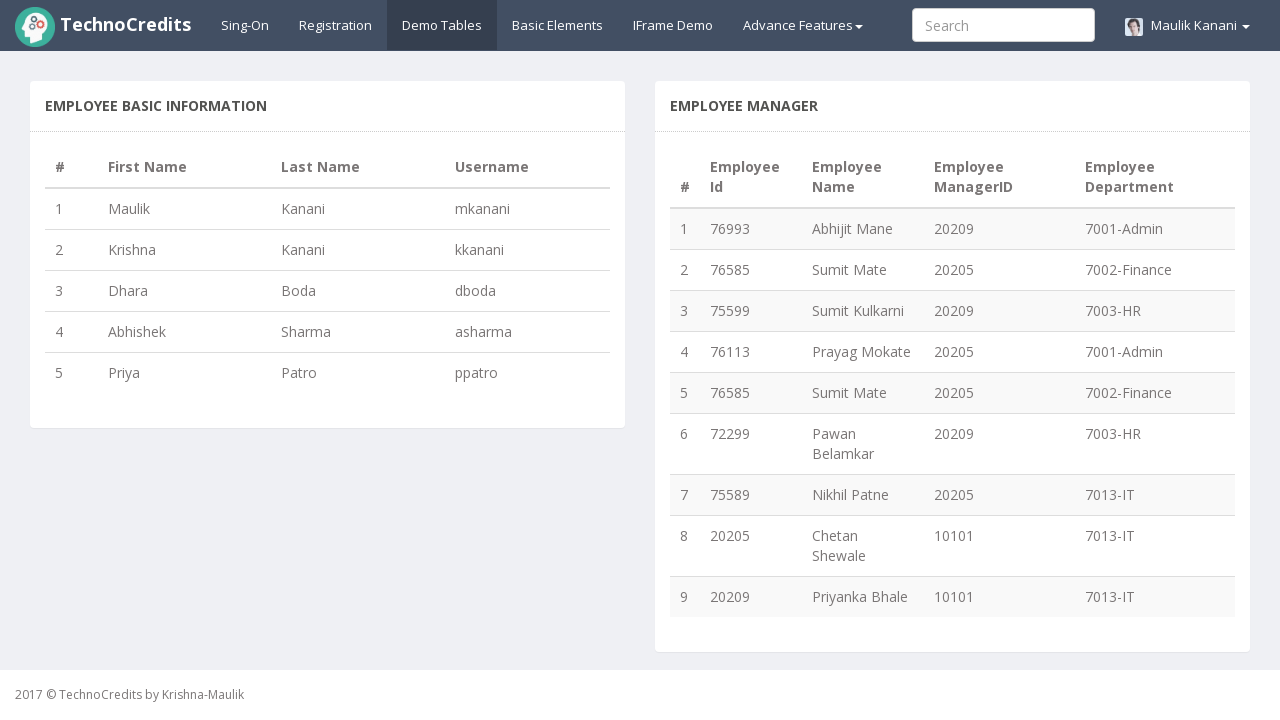

Retrieved employee ID data from row 4
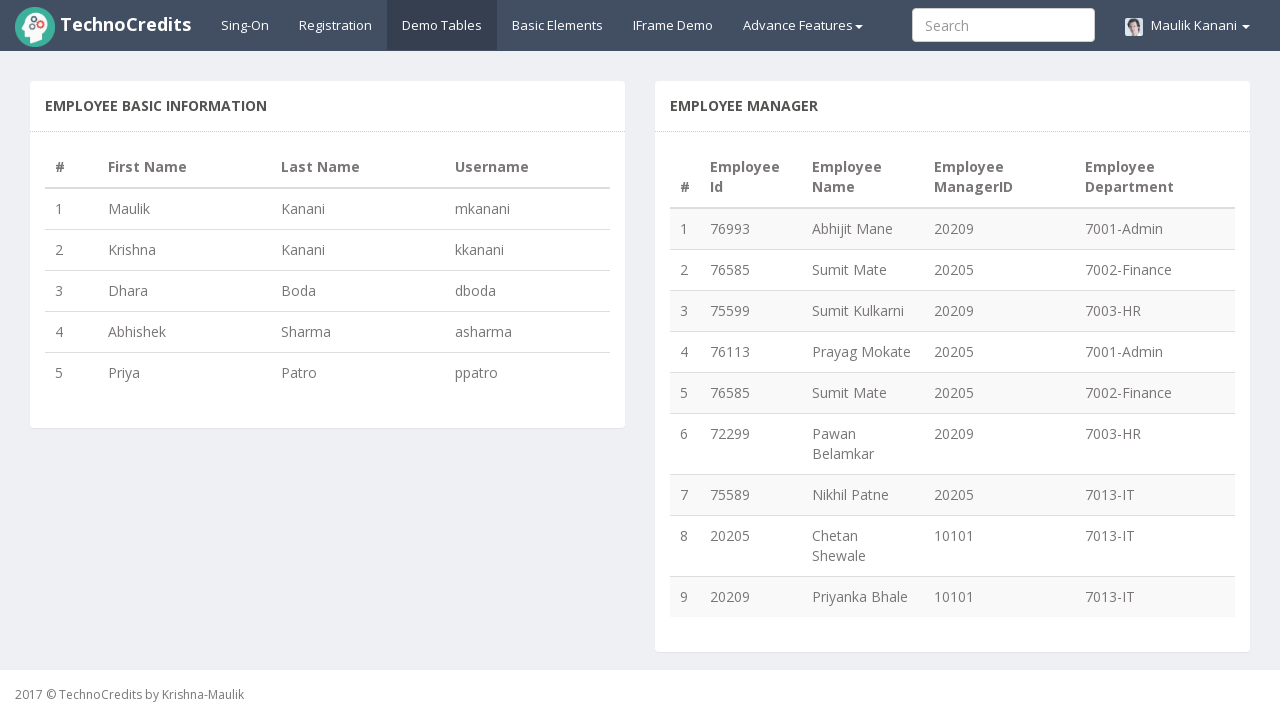

Retrieved department data from row 5
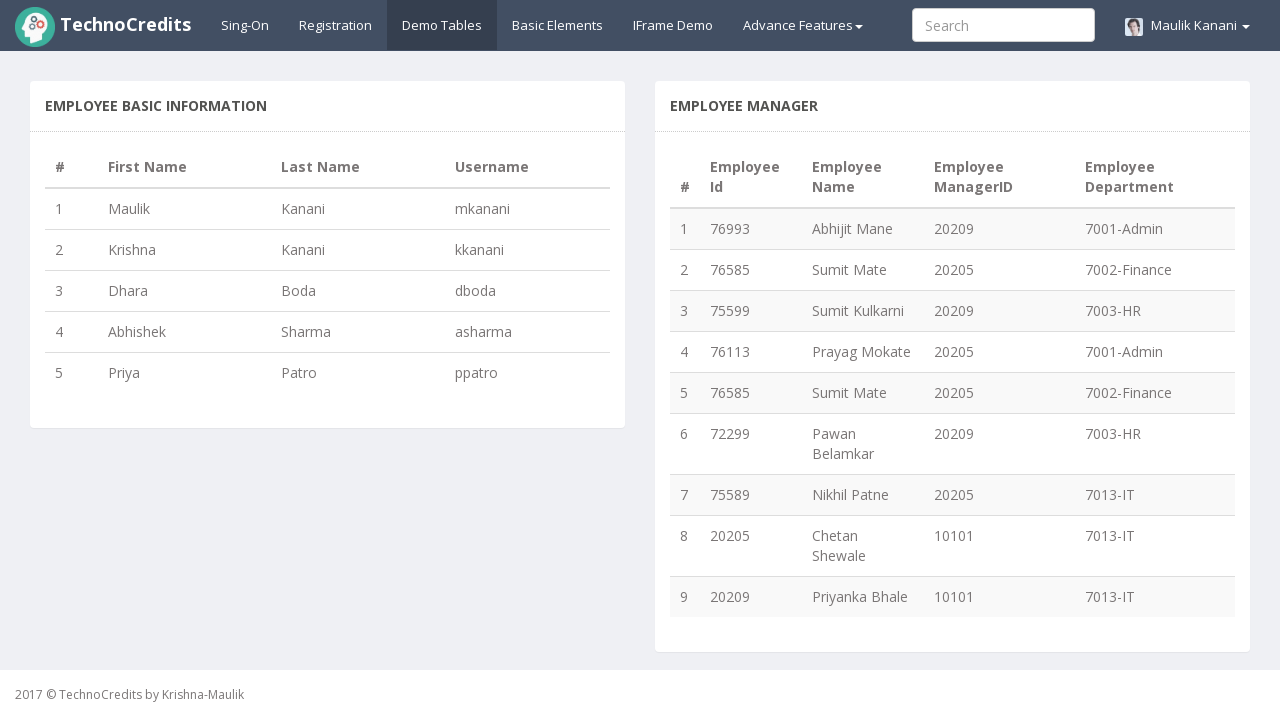

Retrieved manager ID data from row 5
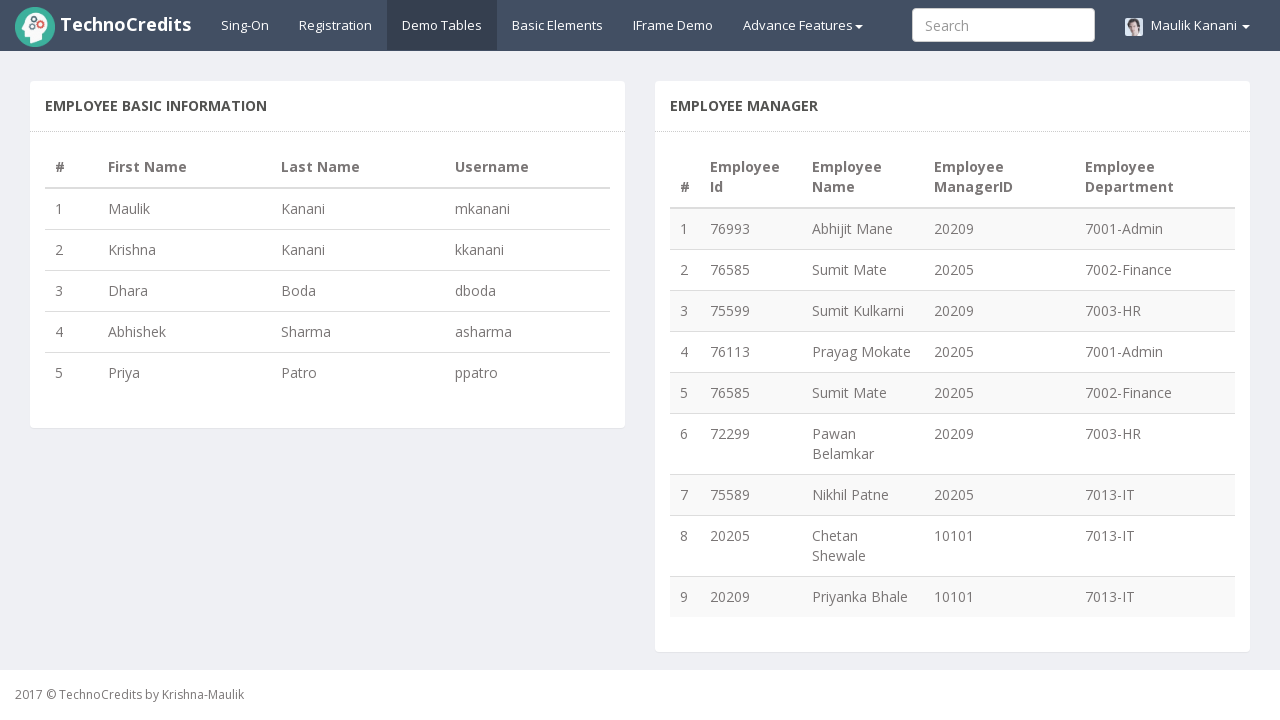

Retrieved employee ID data from row 5
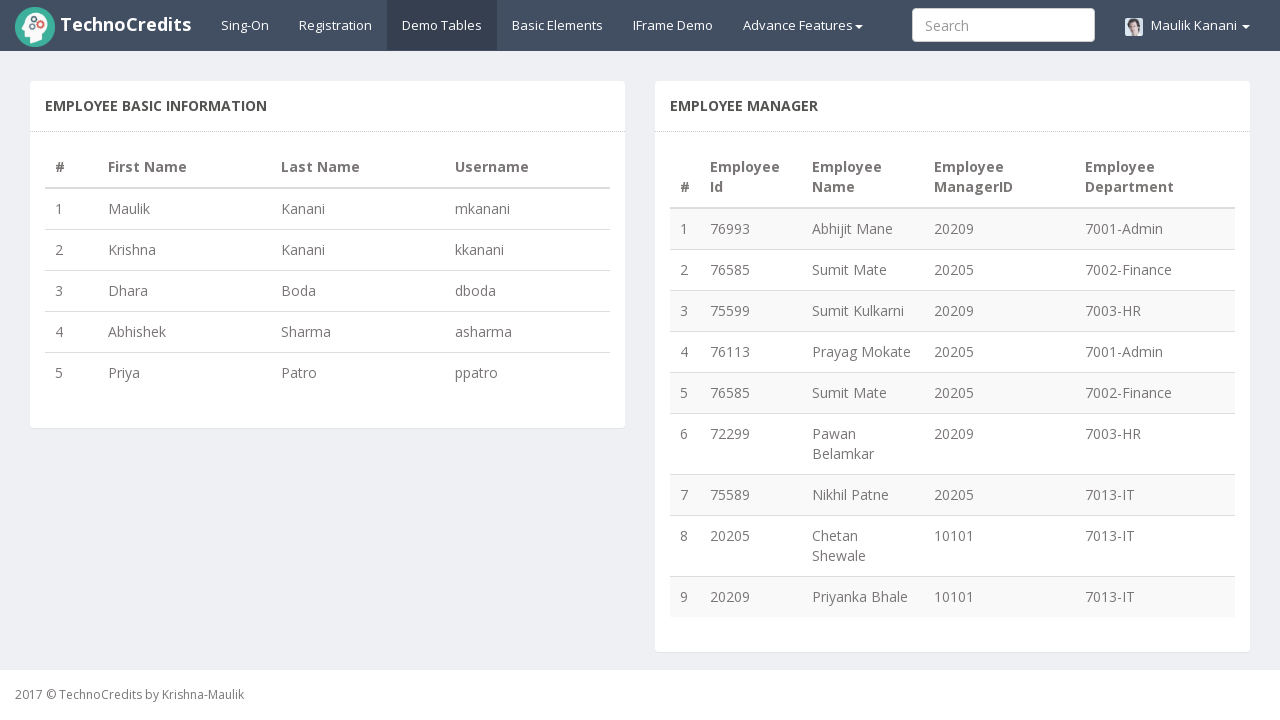

Retrieved department data from row 6
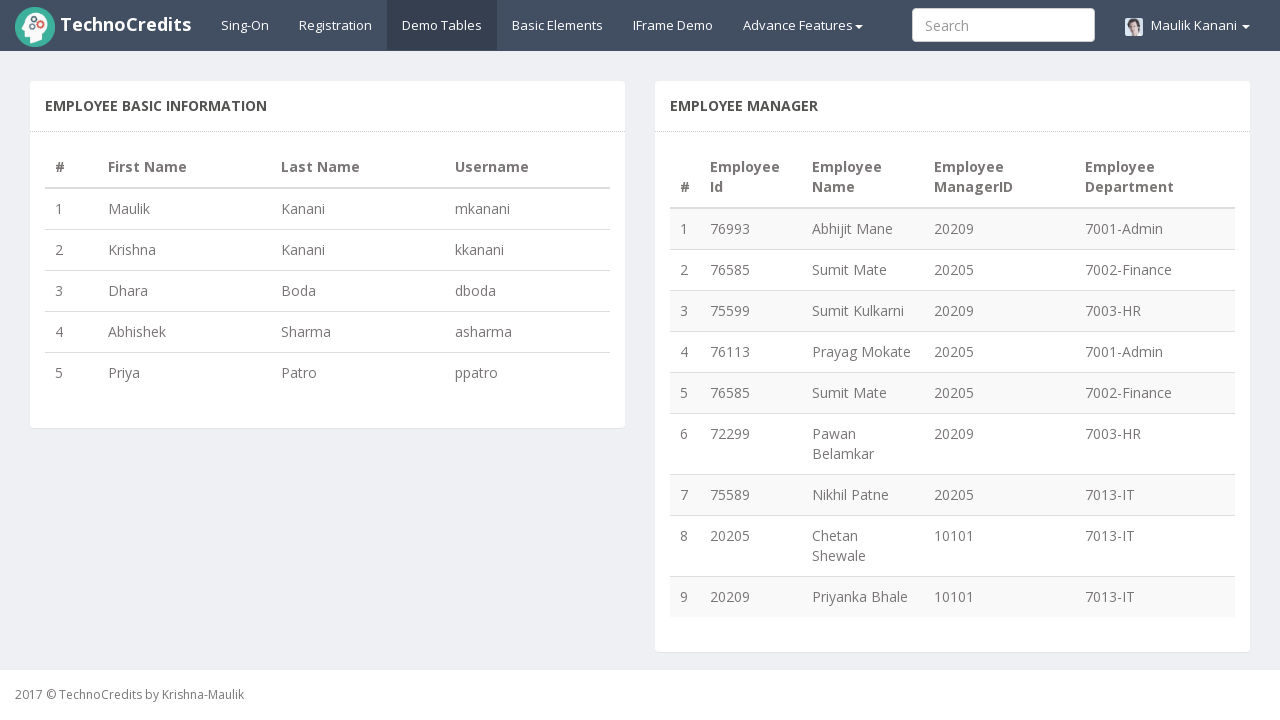

Retrieved manager ID data from row 6
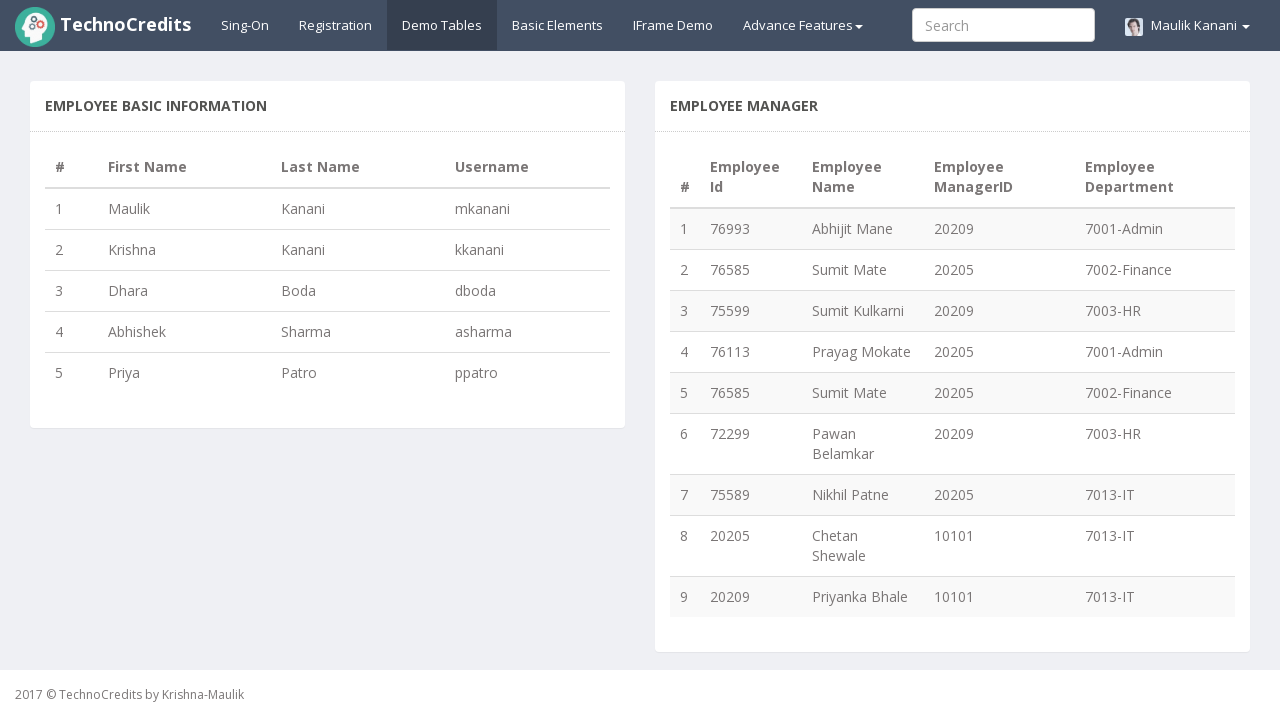

Retrieved employee ID data from row 6
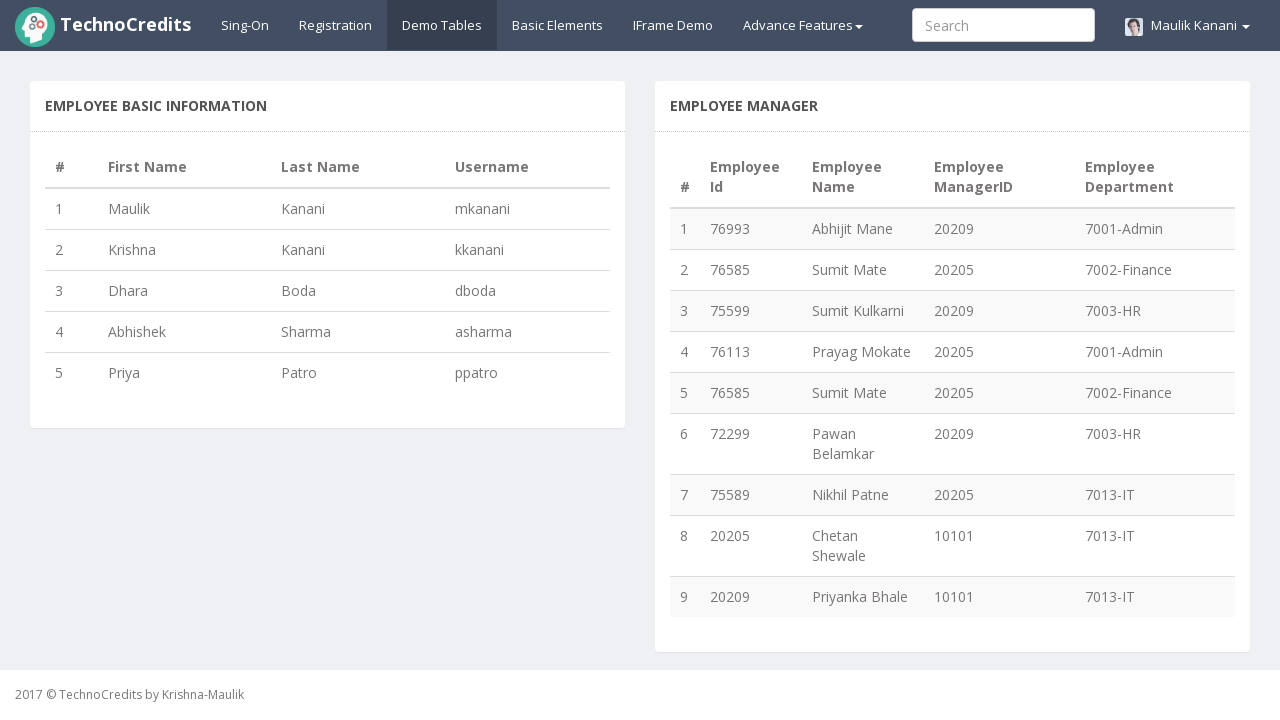

Retrieved department data from row 7
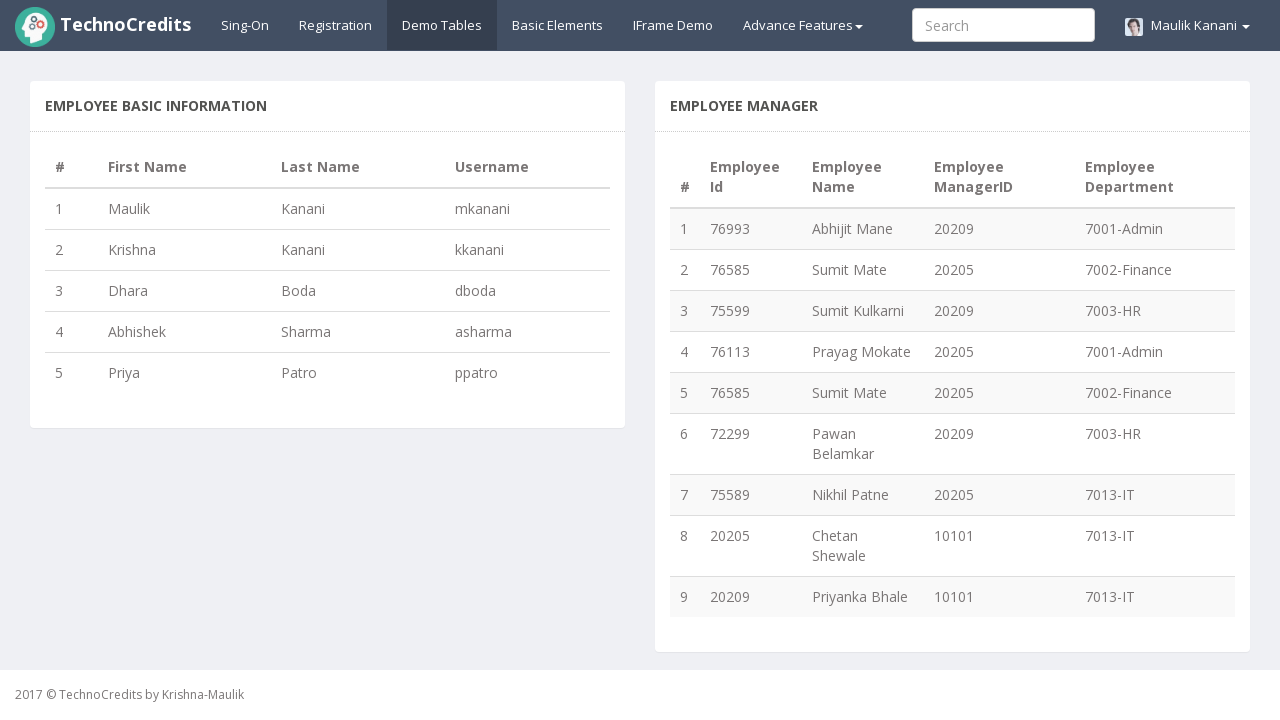

Retrieved manager ID data from row 7
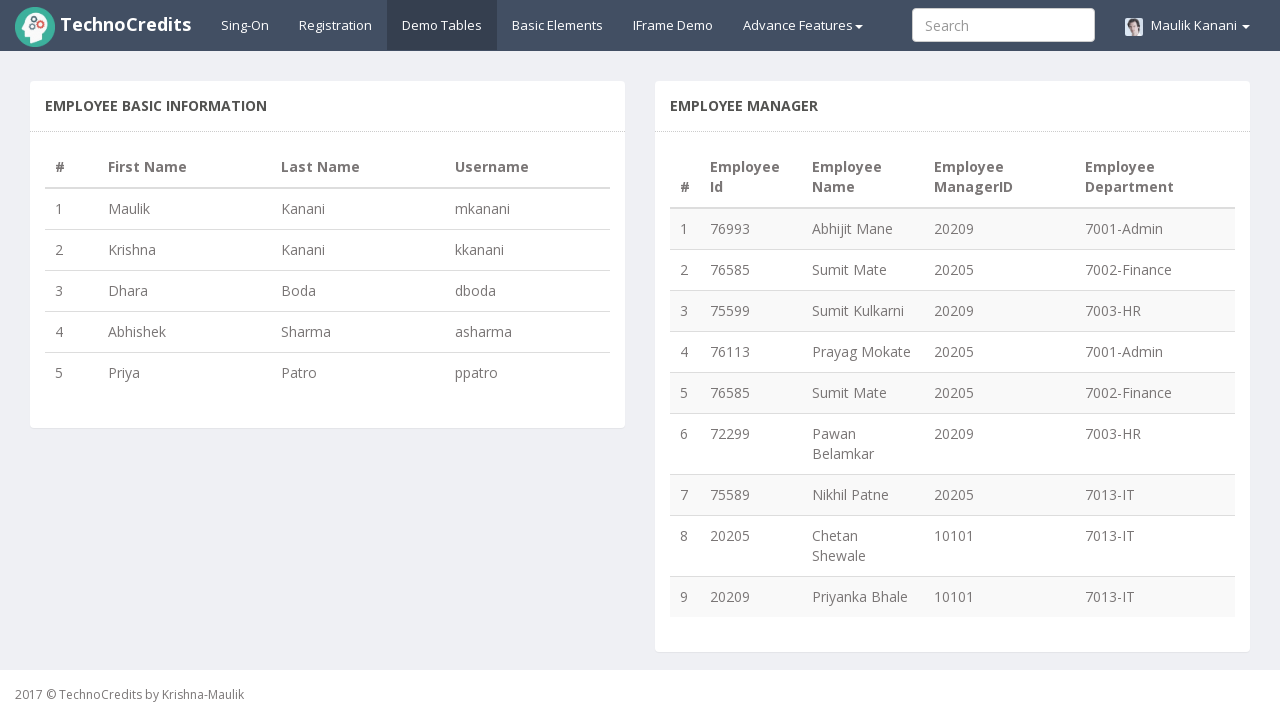

Retrieved employee ID data from row 7
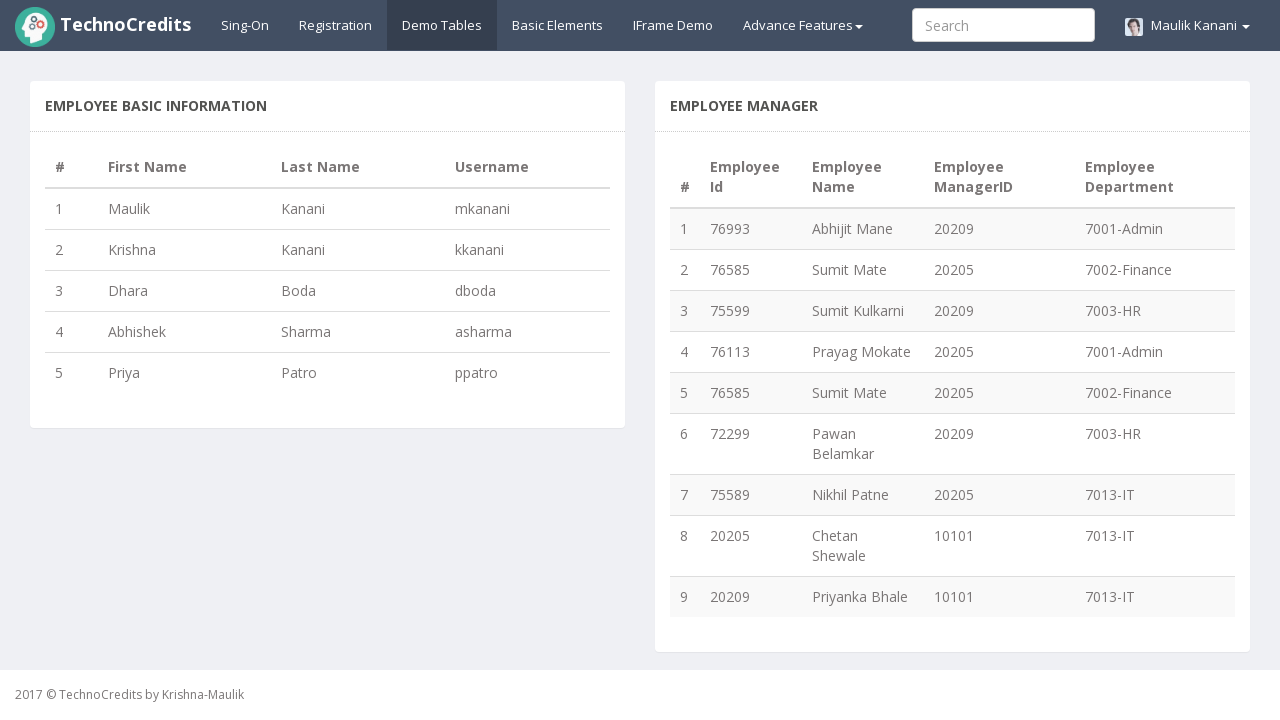

Retrieved department data from row 8
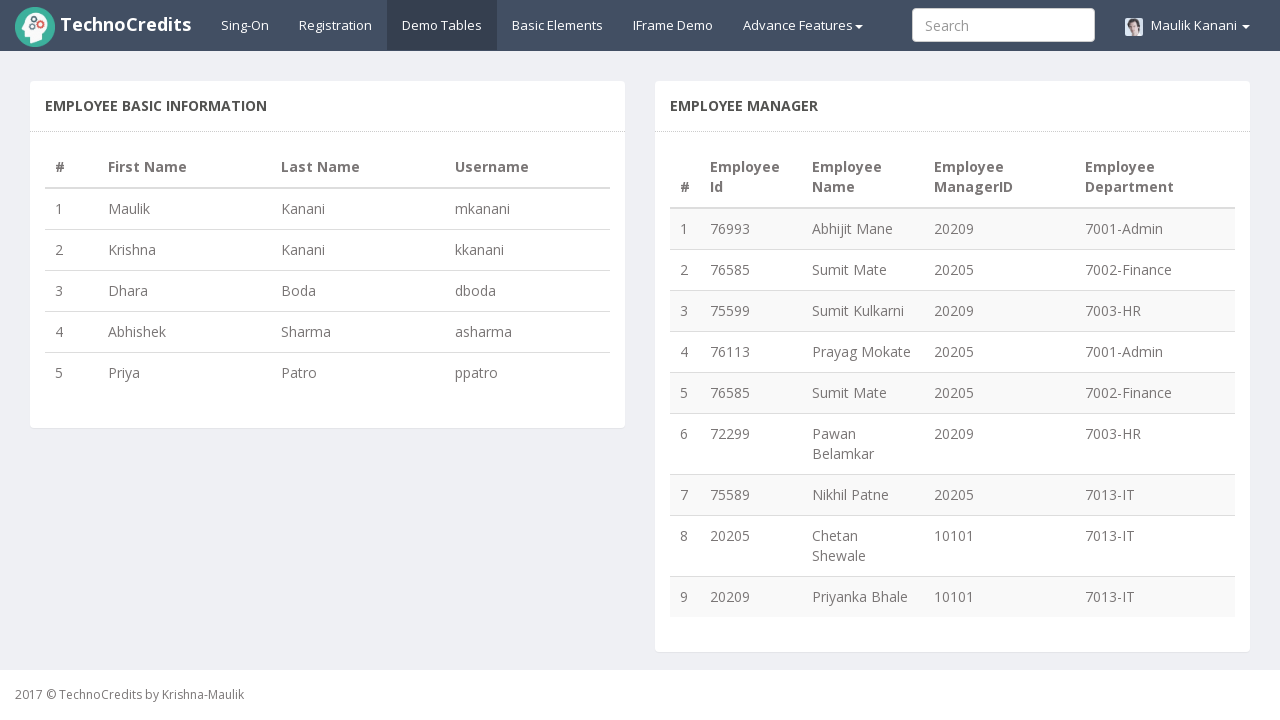

Retrieved manager ID data from row 8
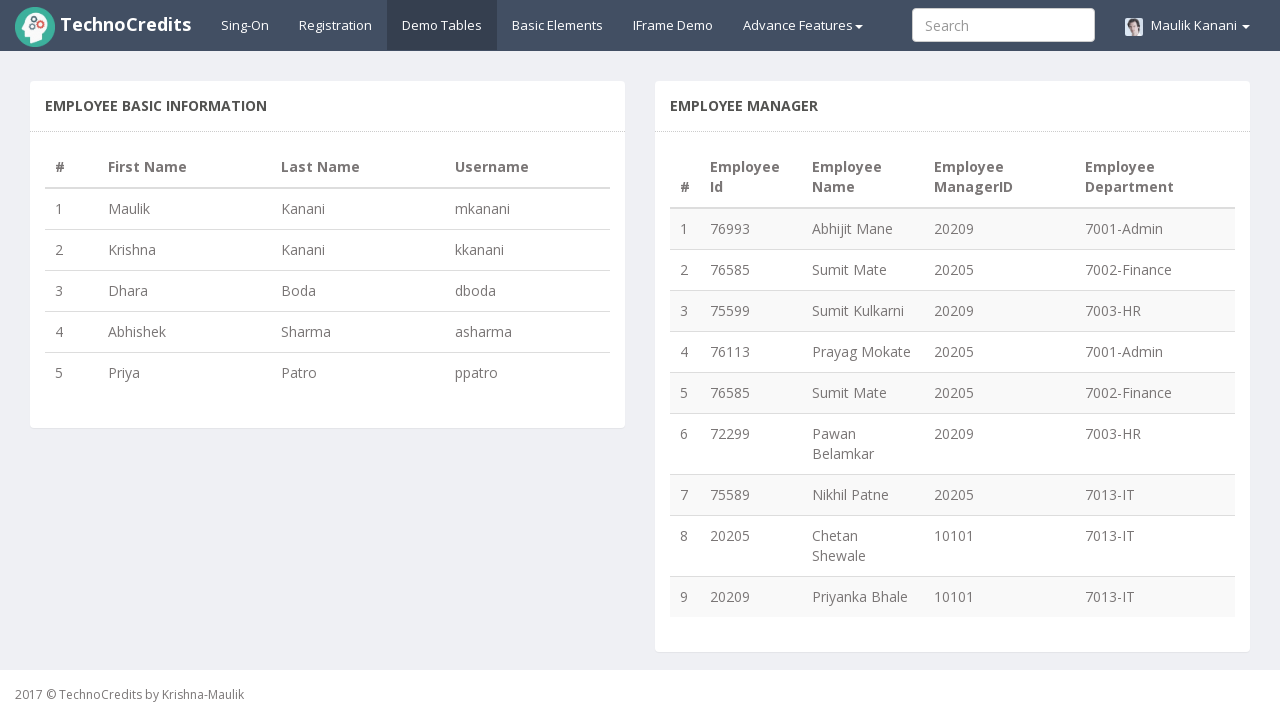

Retrieved employee ID data from row 8
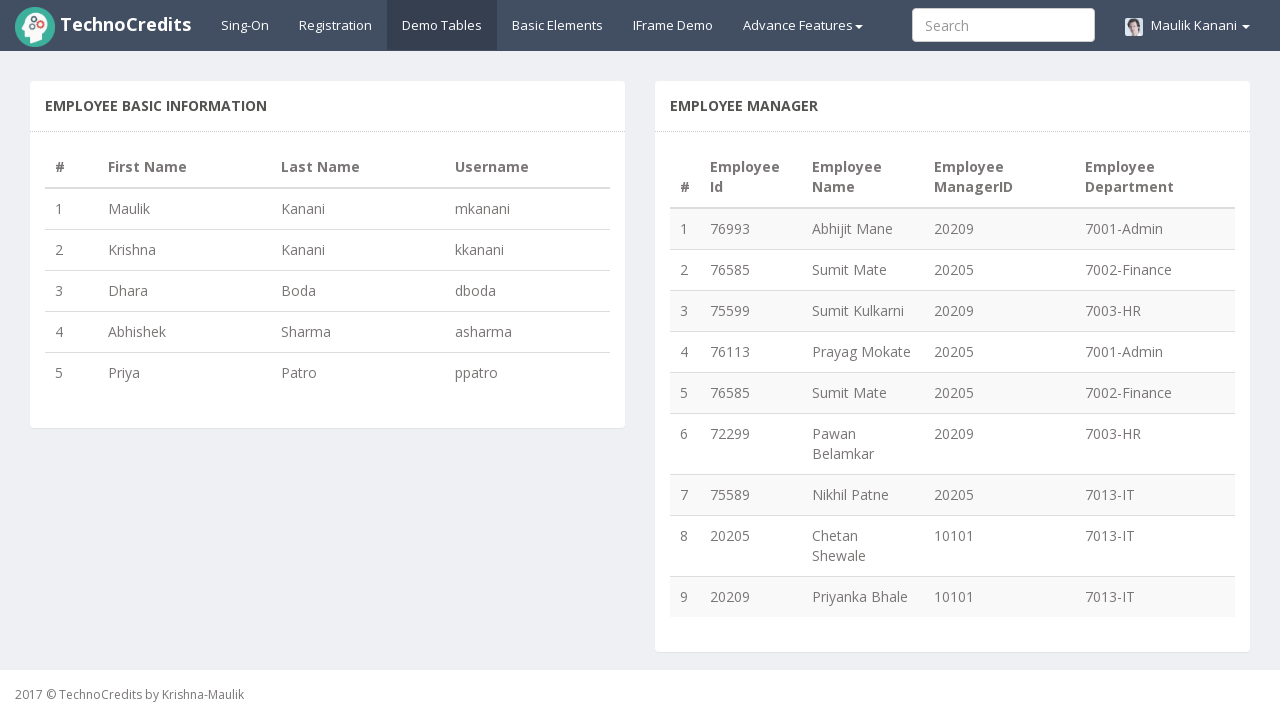

Retrieved department data from row 9
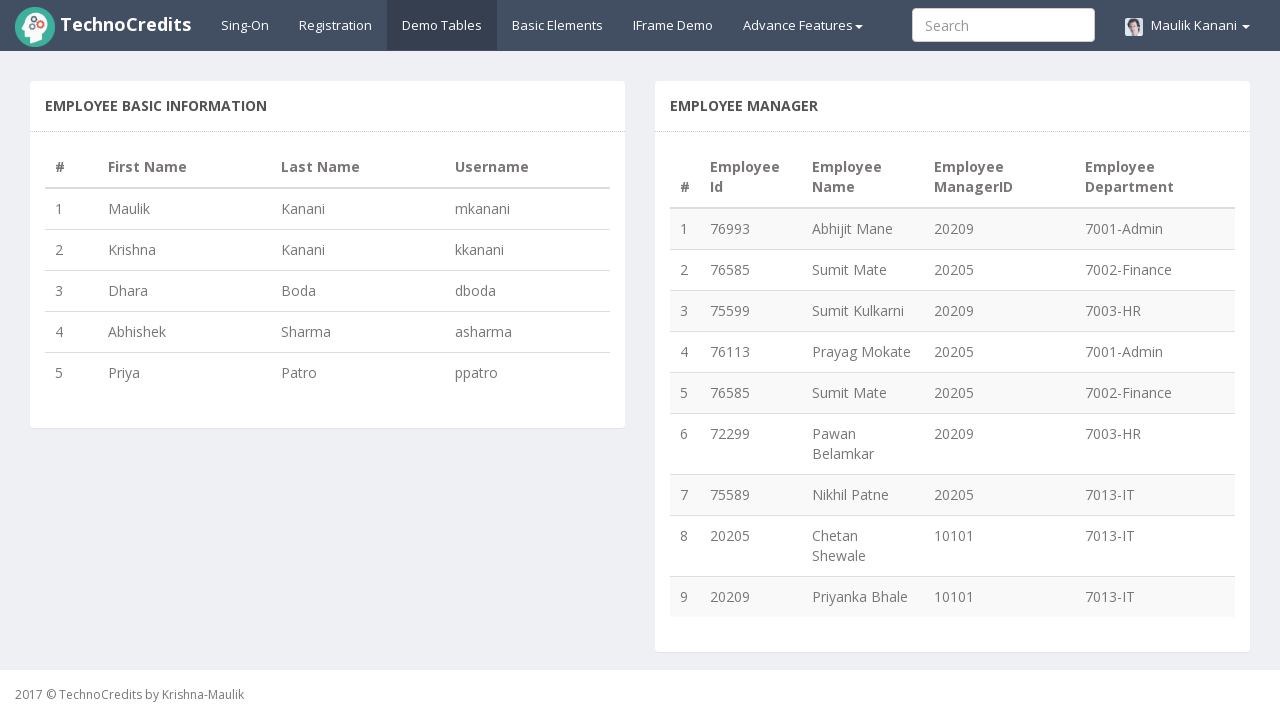

Retrieved manager ID data from row 9
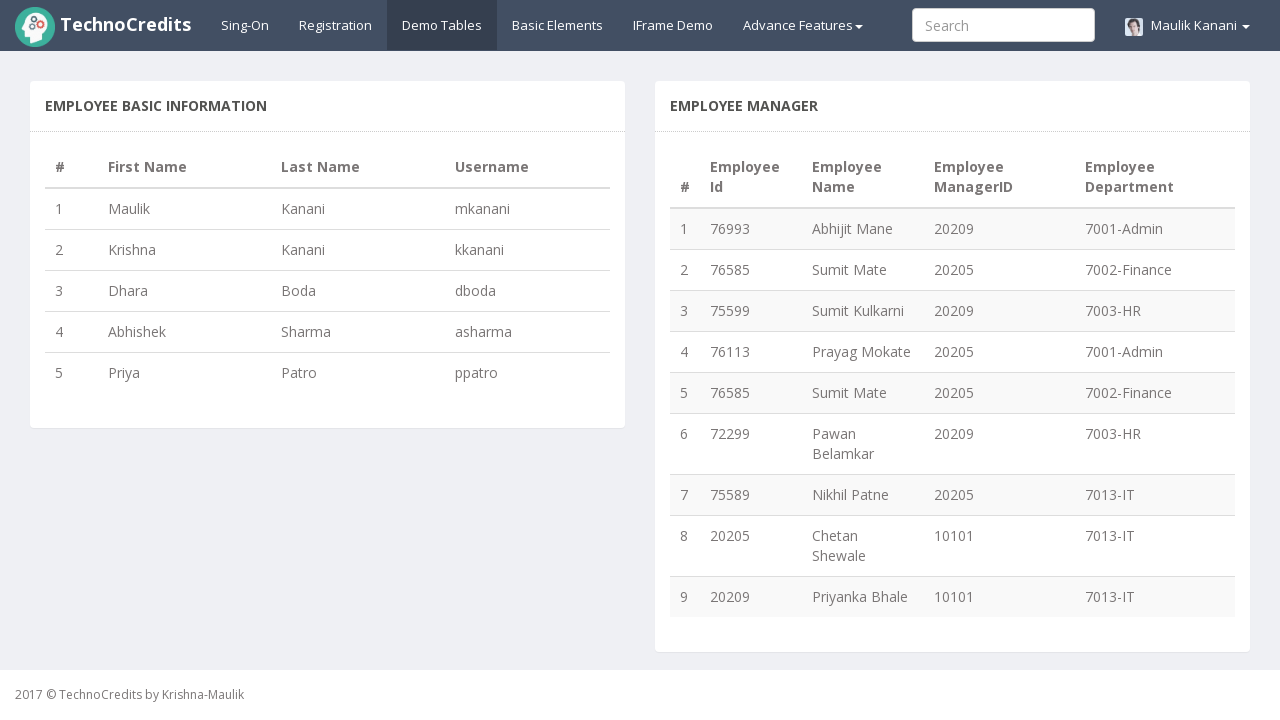

Retrieved employee ID data from row 9
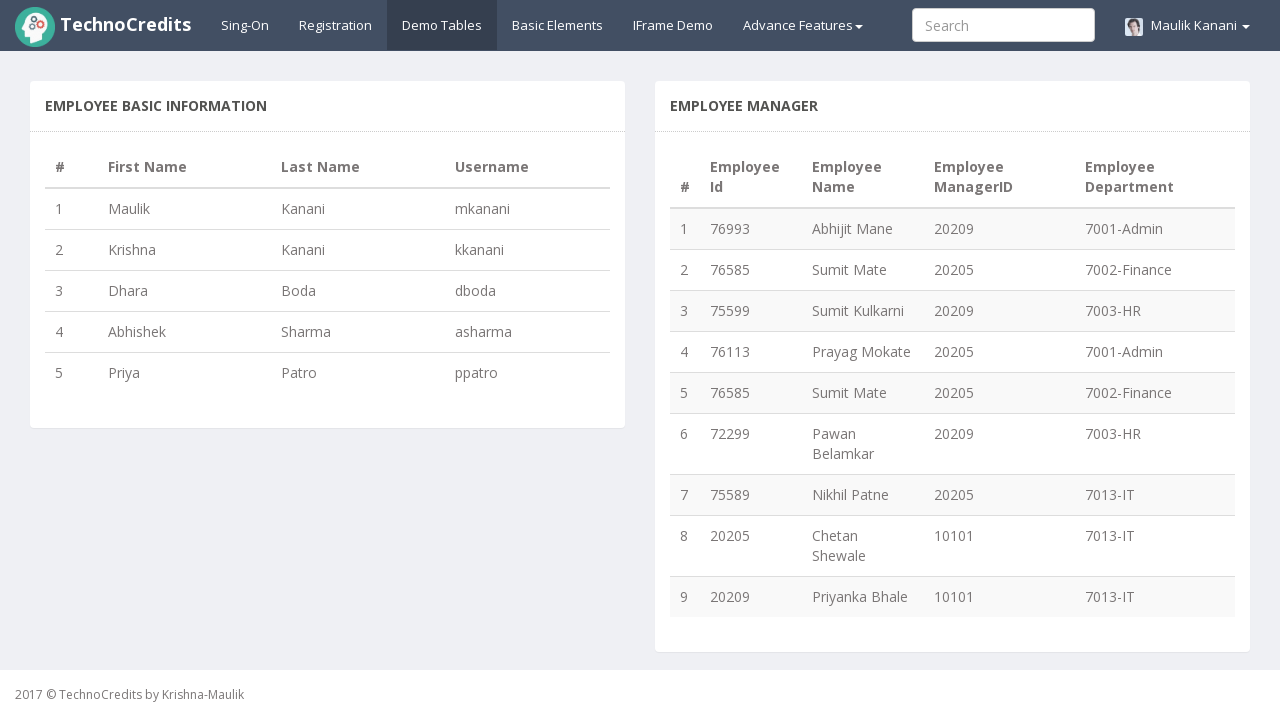

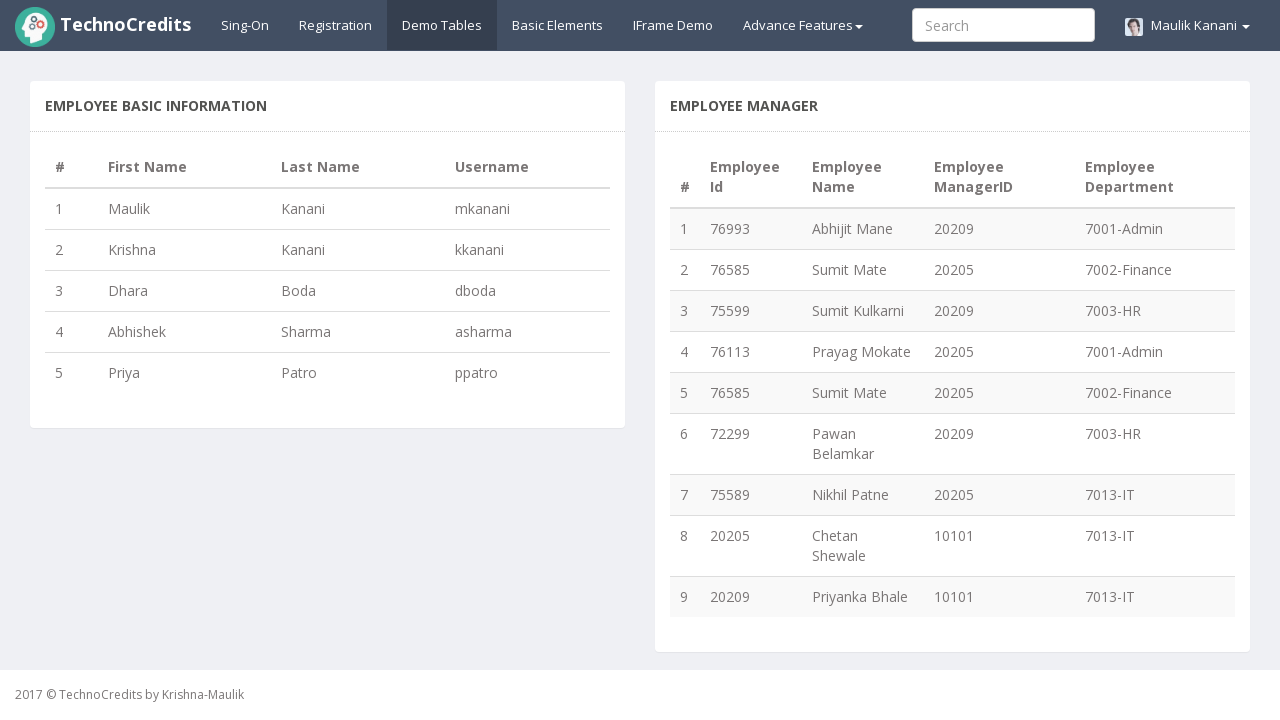